Tests drag and drop functionality on jQuery UI's droppable demo page by dragging an element to a drop target and verifying the drop was successful.

Starting URL: http://jqueryui.com/resources/demos/droppable/default.html

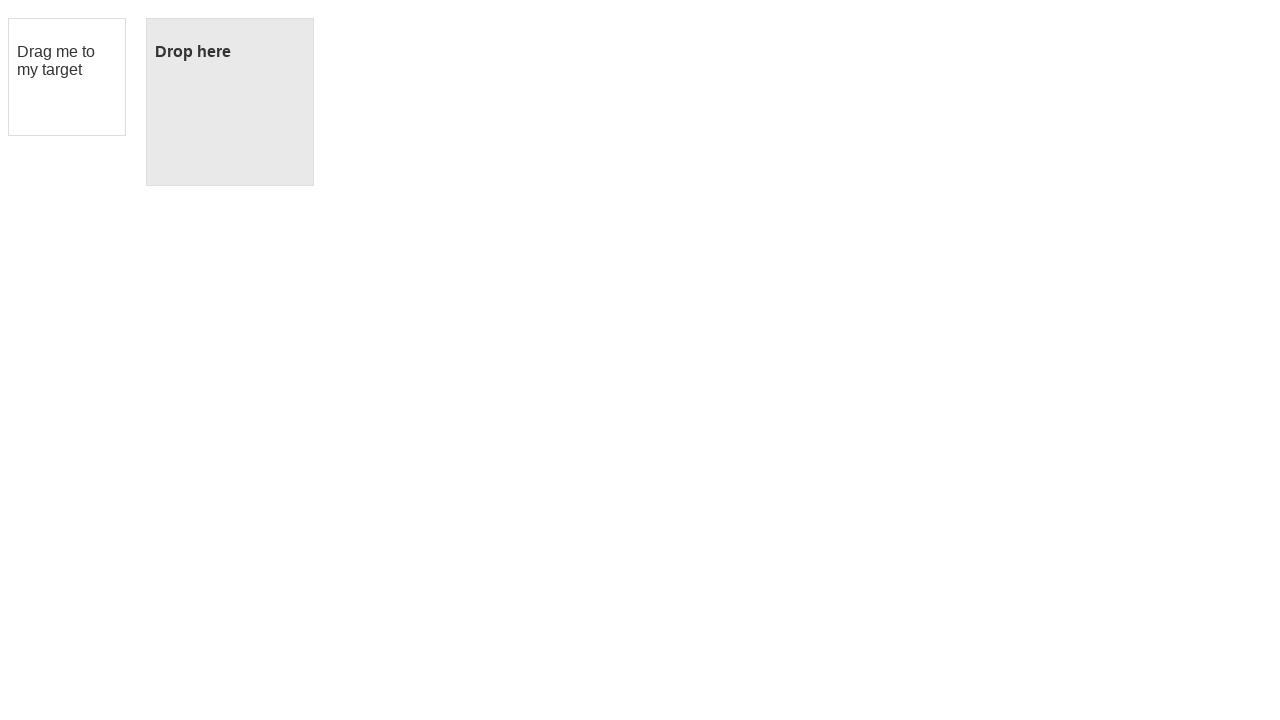

Navigated to jQuery UI droppable demo page
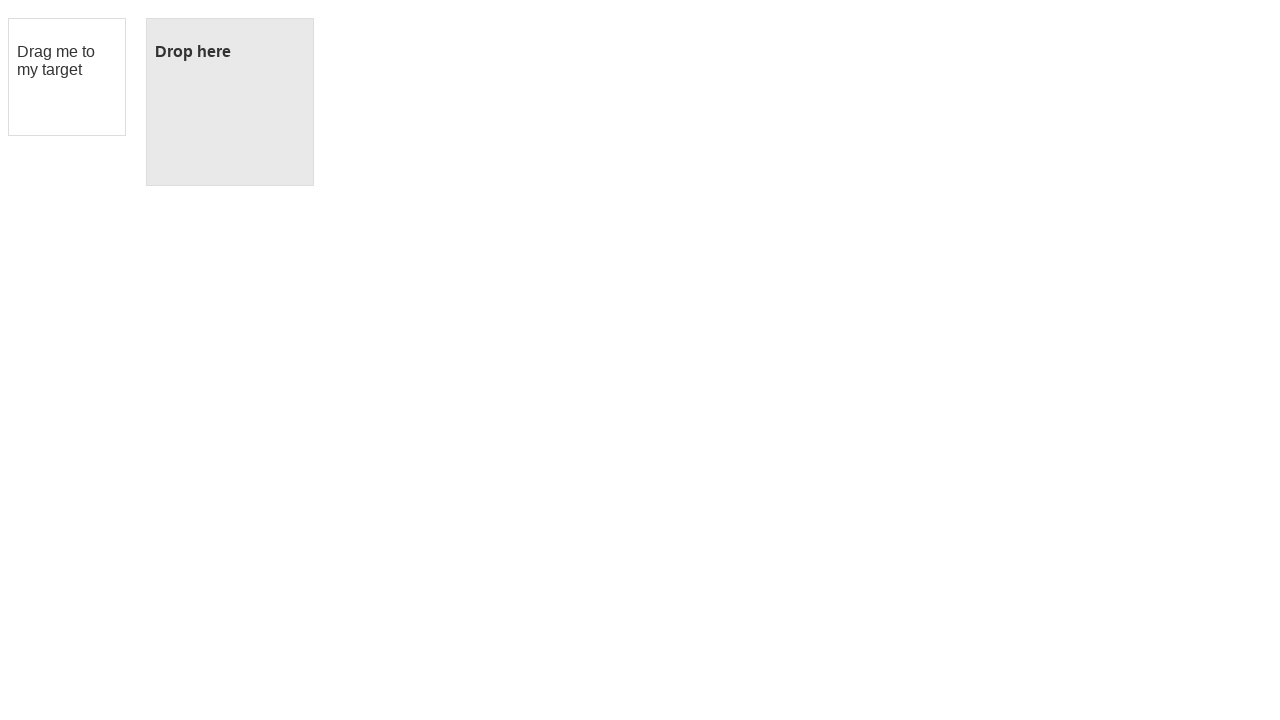

Draggable element (#draggable) is now visible
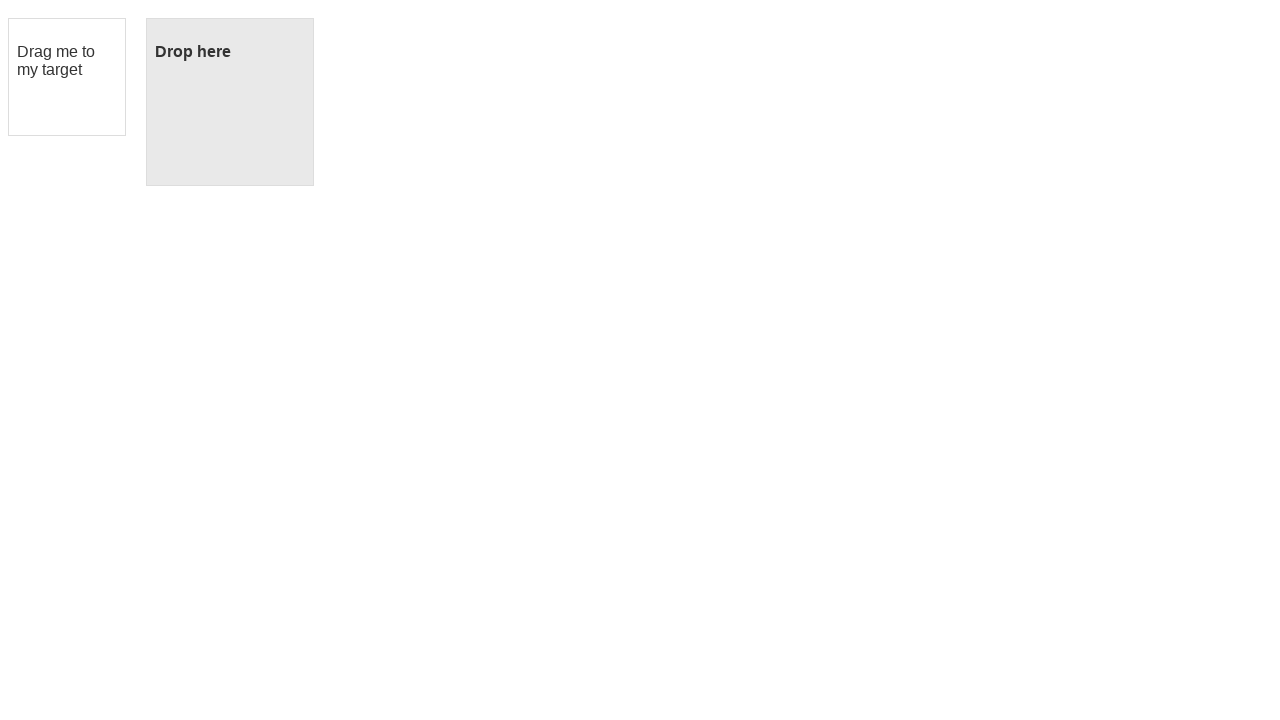

Droppable target element (#droppable) is now visible
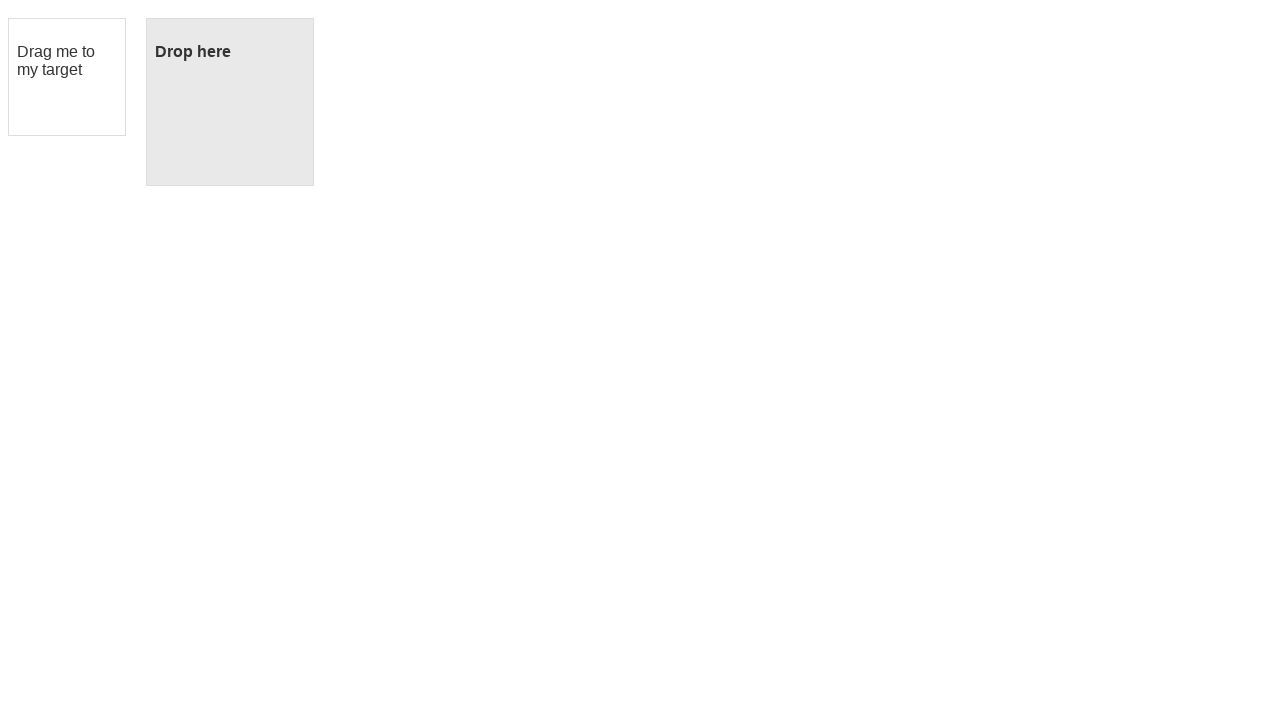

Dragged #draggable element to #droppable target at (230, 102)
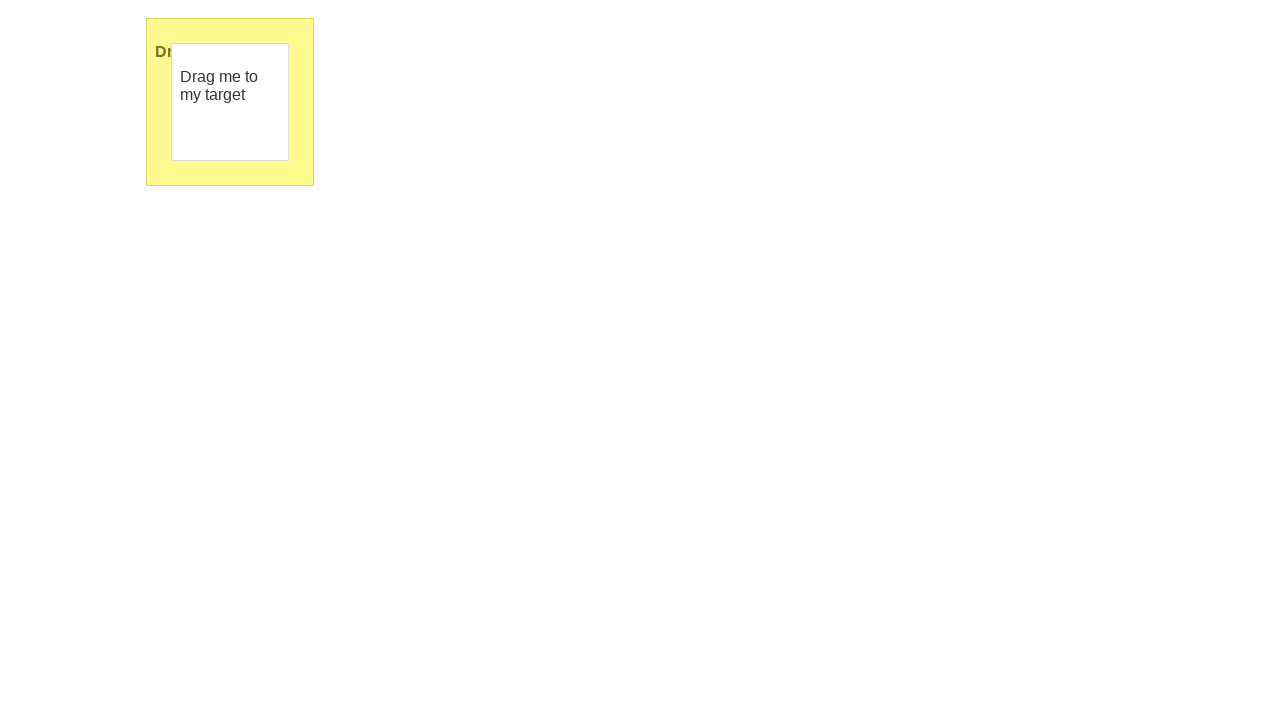

Verified successful drop by confirming 'Dropped!' text appears in droppable element
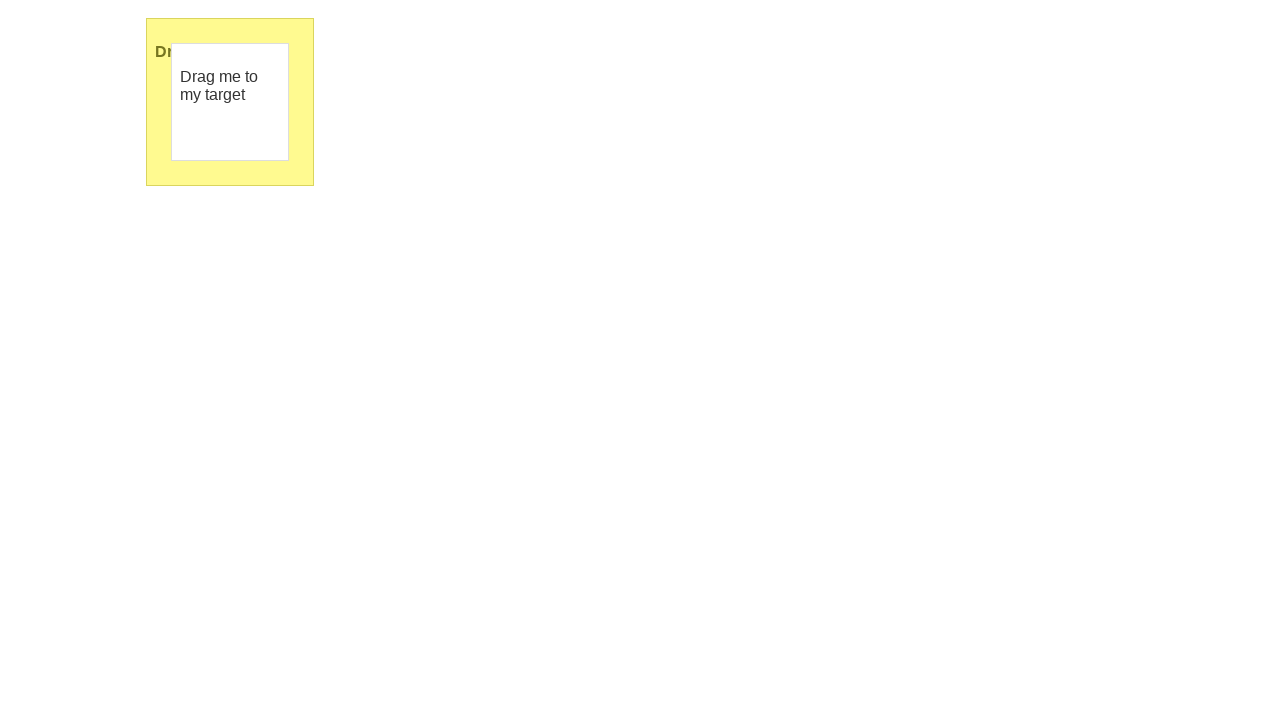

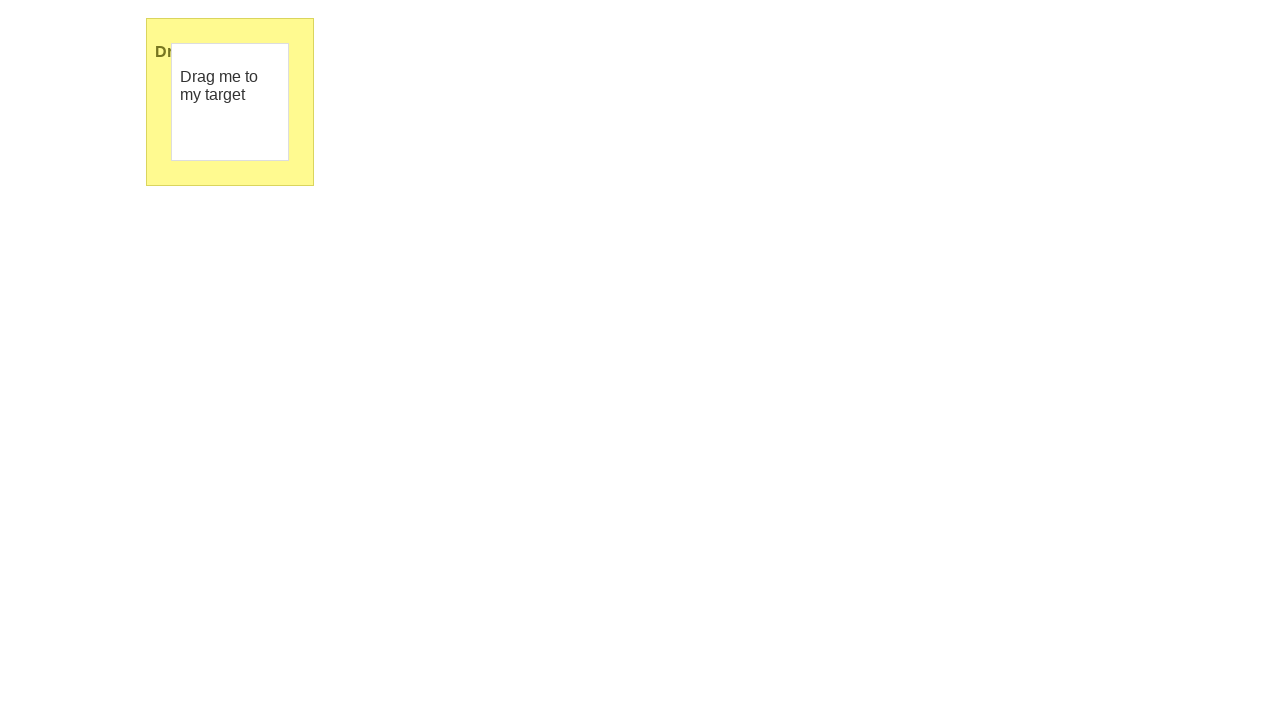